Tests a custom date picker by navigating to a specific month (March 2025) and selecting a specific date (15th), then verifies the selected date is displayed correctly.

Starting URL: https://only-testing-blog.blogspot.com/2025/04/alert-dialogs.html

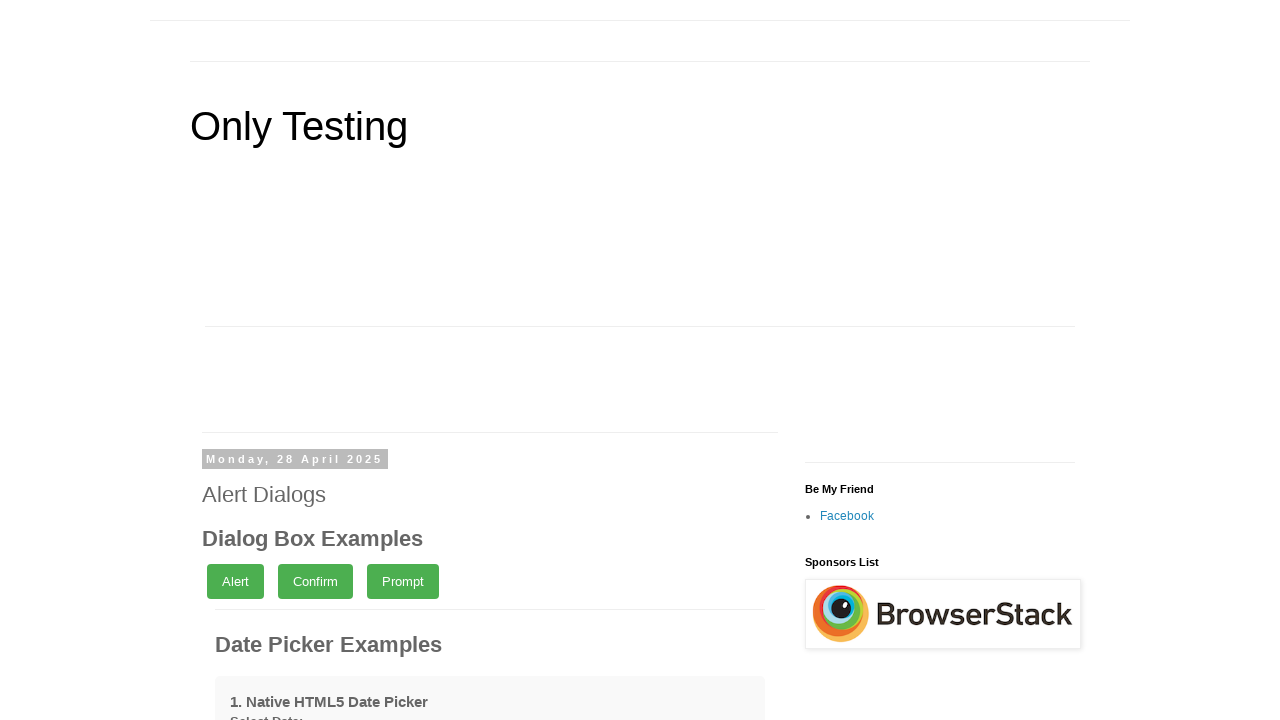

Clicked custom date input to open date picker at (324, 361) on #customDateInput
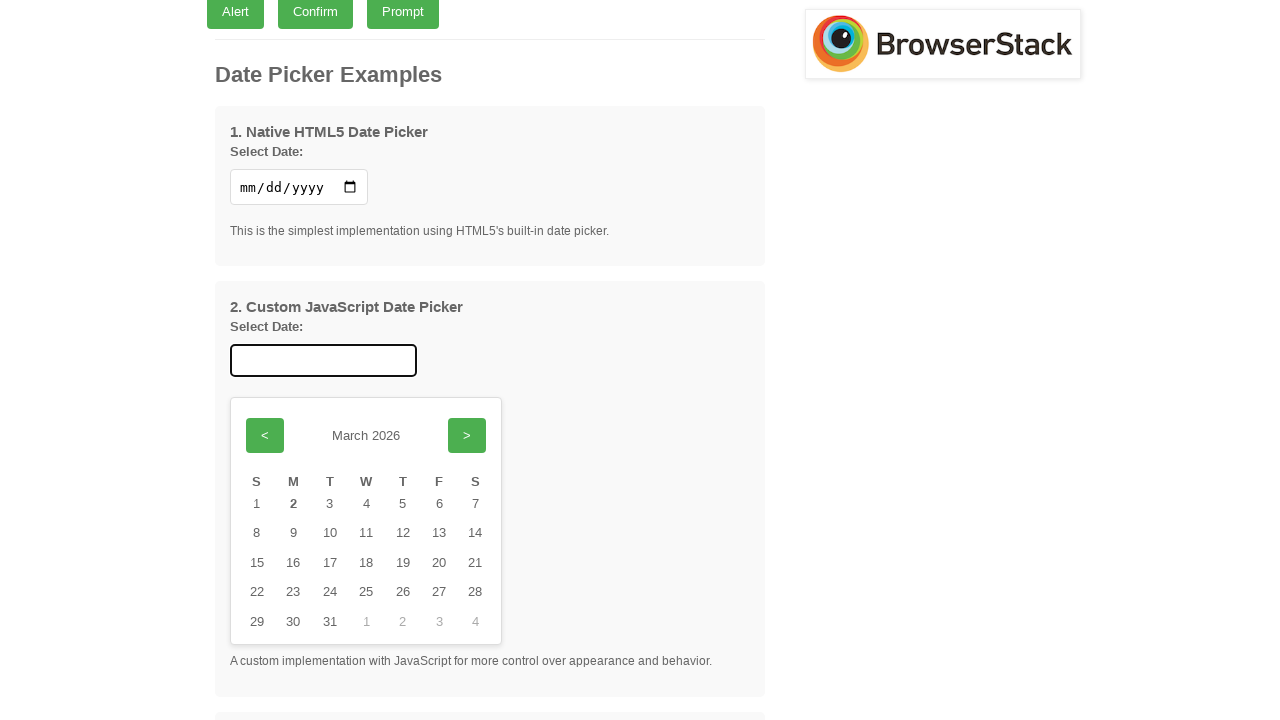

Clicked previous month button to navigate to March 2025 at (265, 436) on #prevMonthBtn
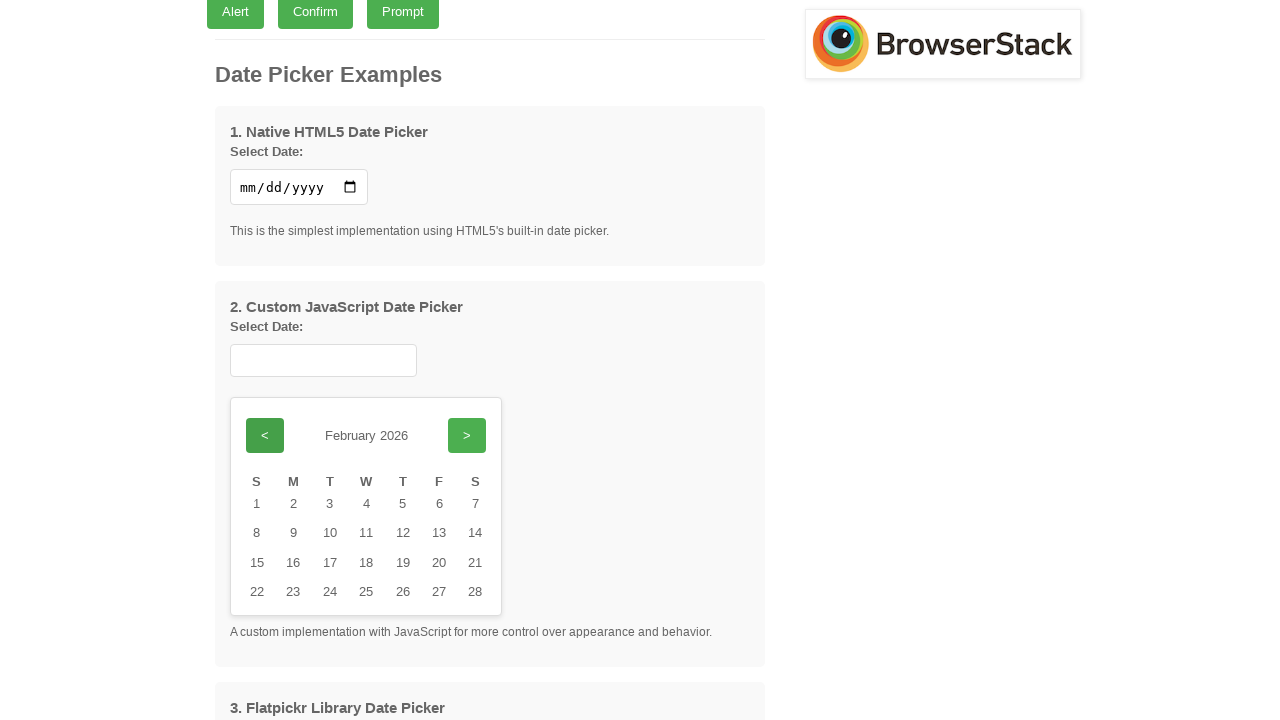

Clicked previous month button to navigate to March 2025 at (265, 436) on #prevMonthBtn
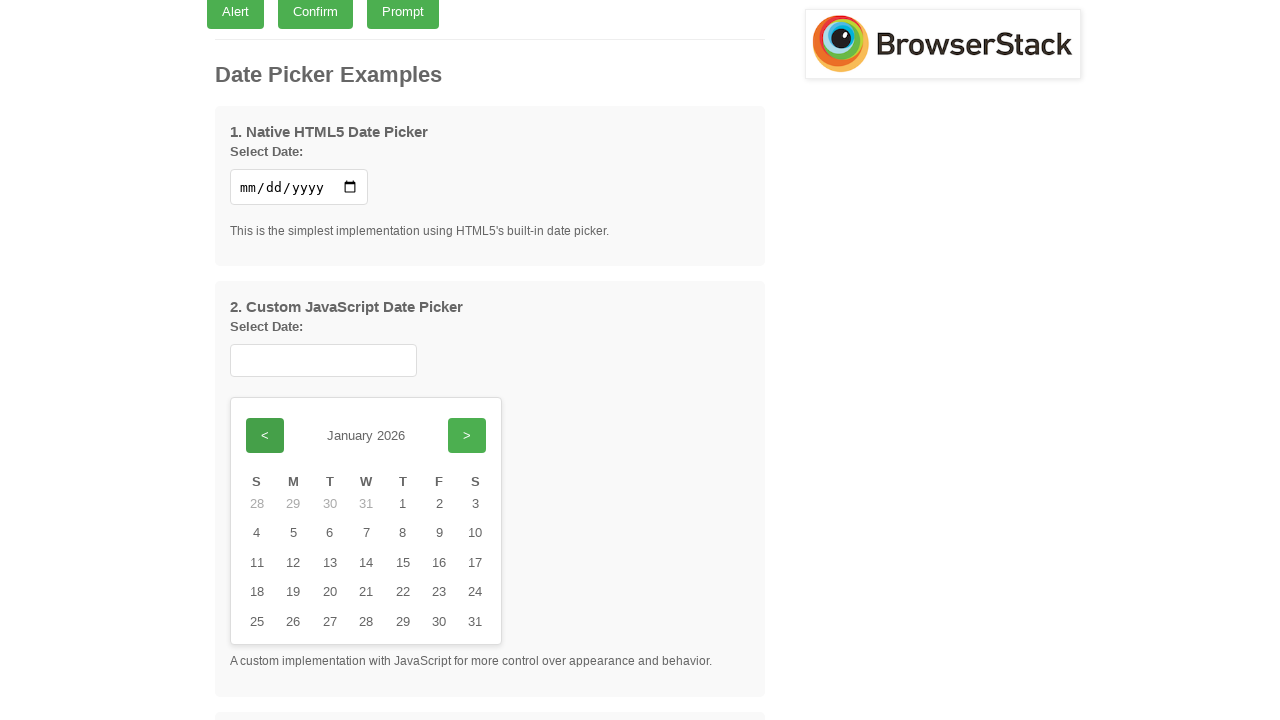

Clicked previous month button to navigate to March 2025 at (265, 436) on #prevMonthBtn
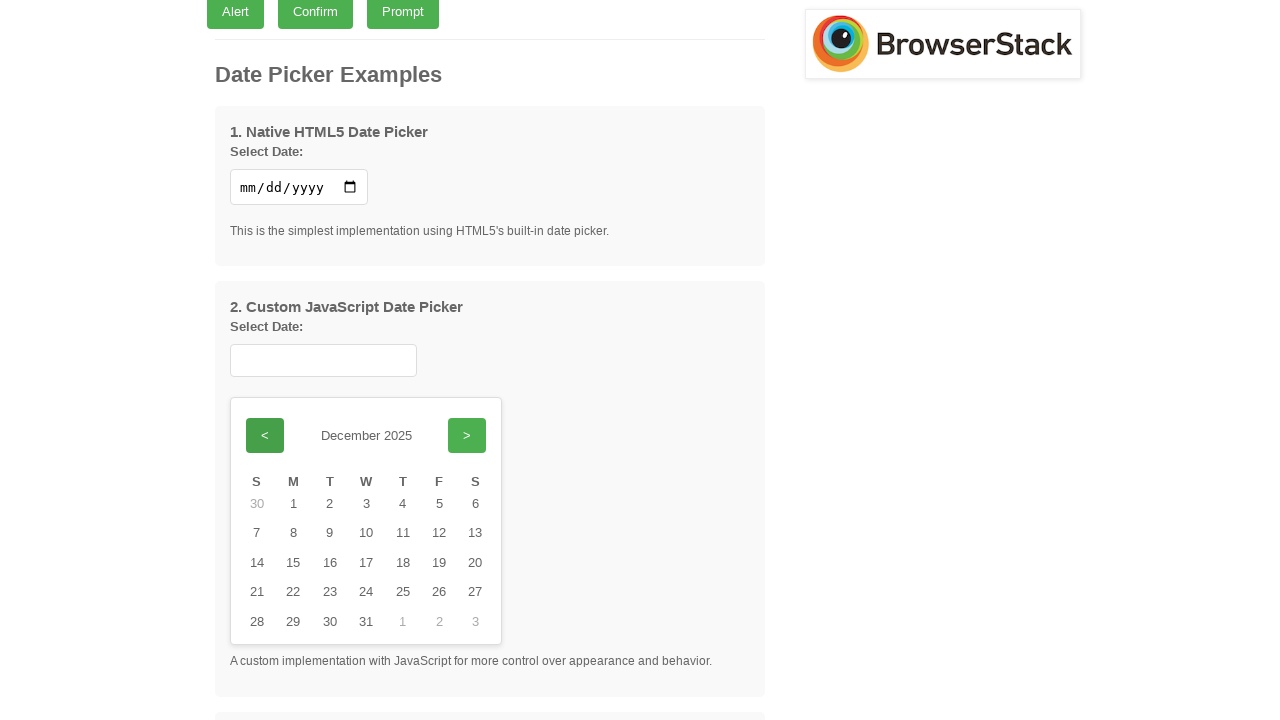

Clicked previous month button to navigate to March 2025 at (265, 436) on #prevMonthBtn
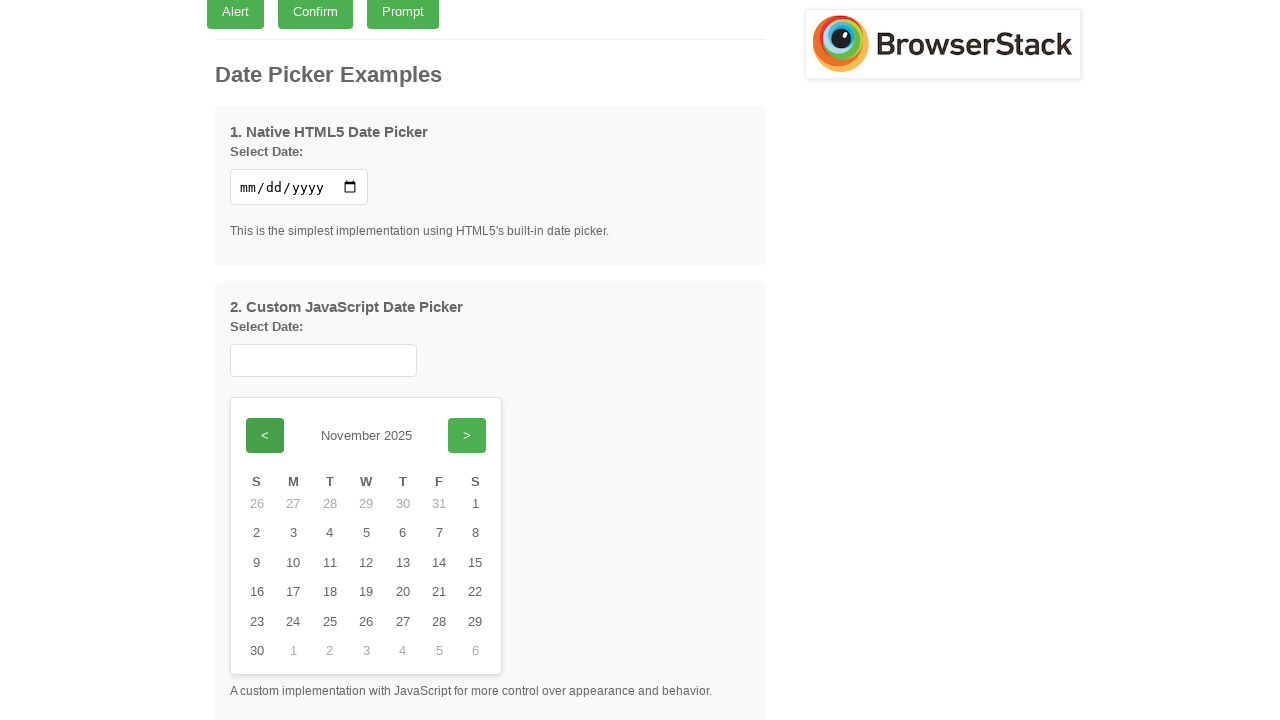

Clicked previous month button to navigate to March 2025 at (265, 436) on #prevMonthBtn
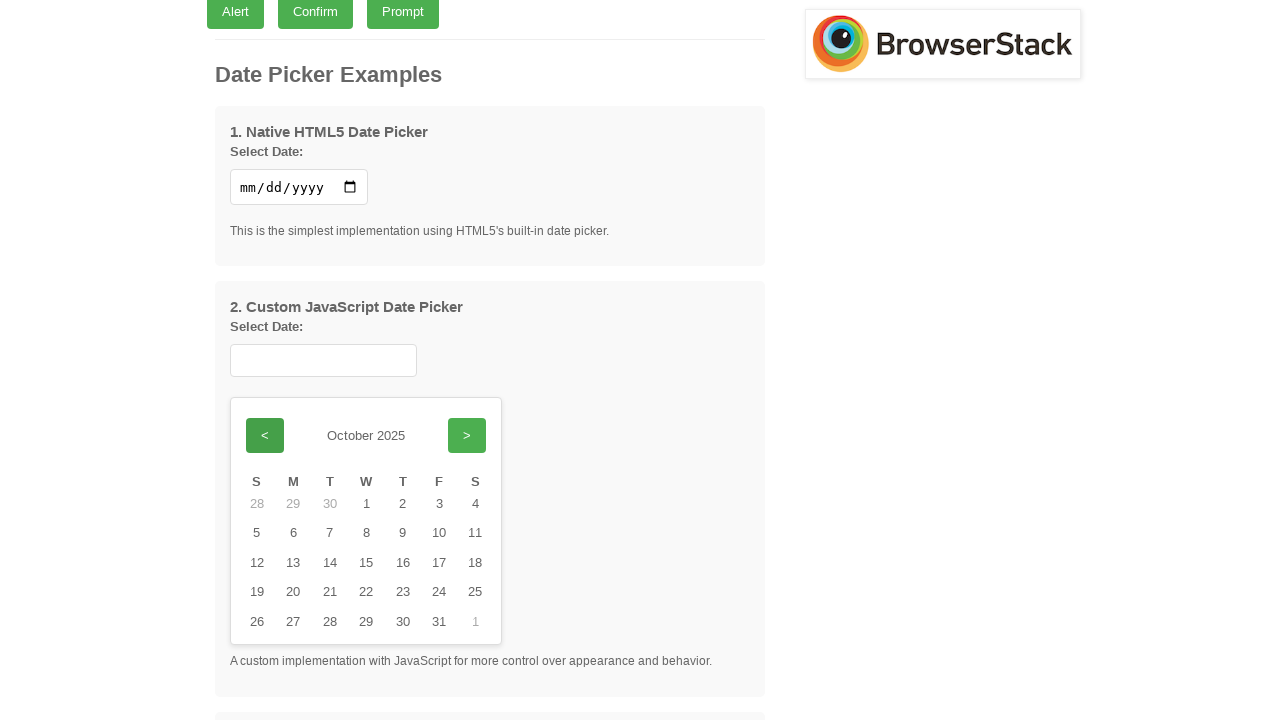

Clicked previous month button to navigate to March 2025 at (265, 436) on #prevMonthBtn
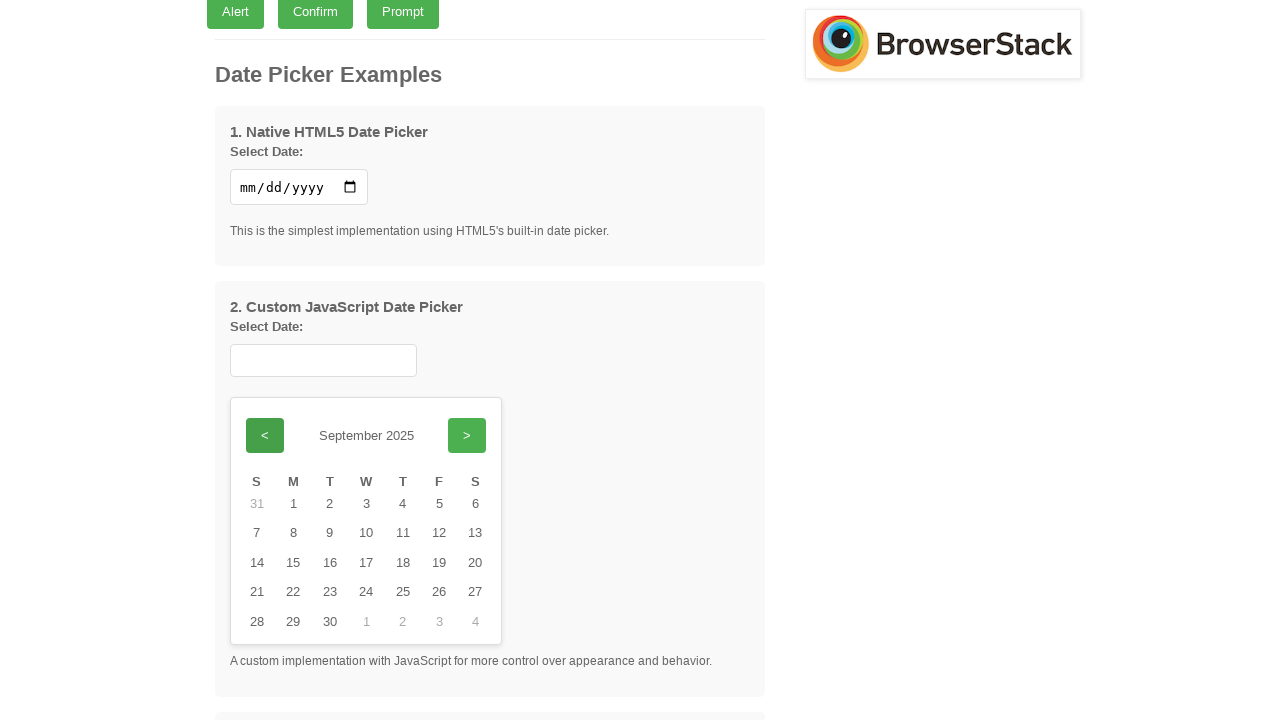

Clicked previous month button to navigate to March 2025 at (265, 436) on #prevMonthBtn
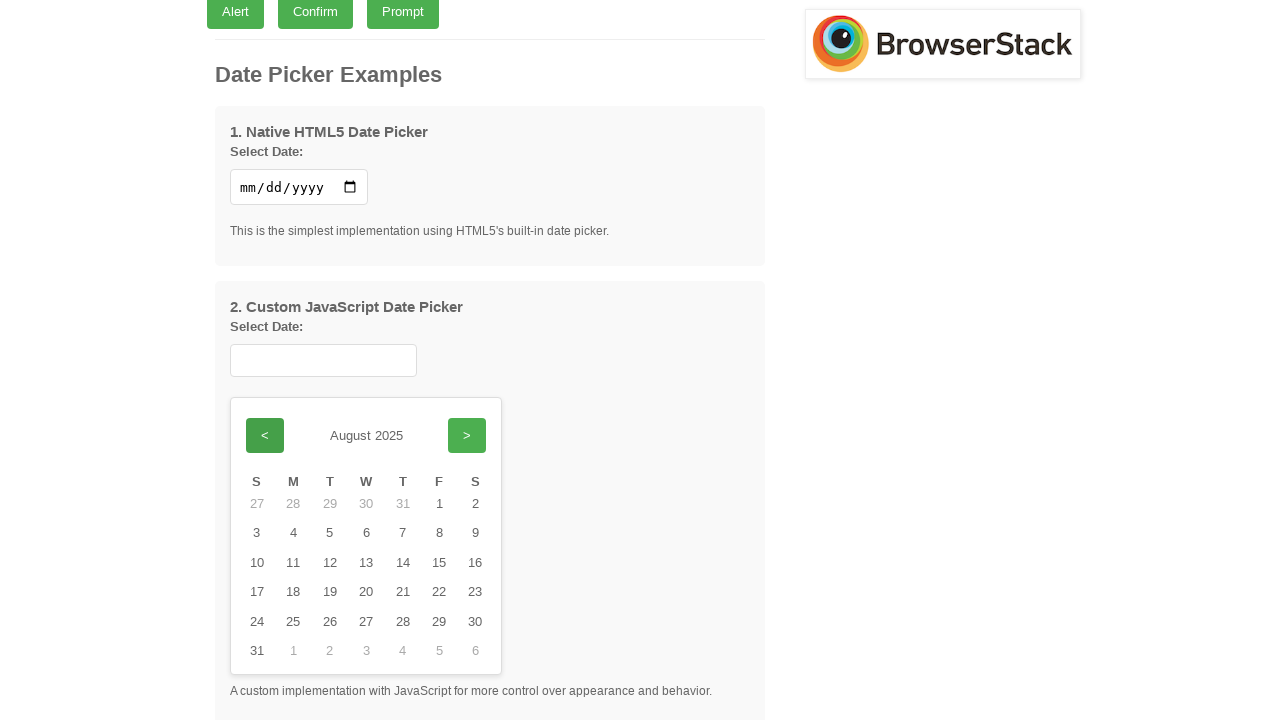

Clicked previous month button to navigate to March 2025 at (265, 436) on #prevMonthBtn
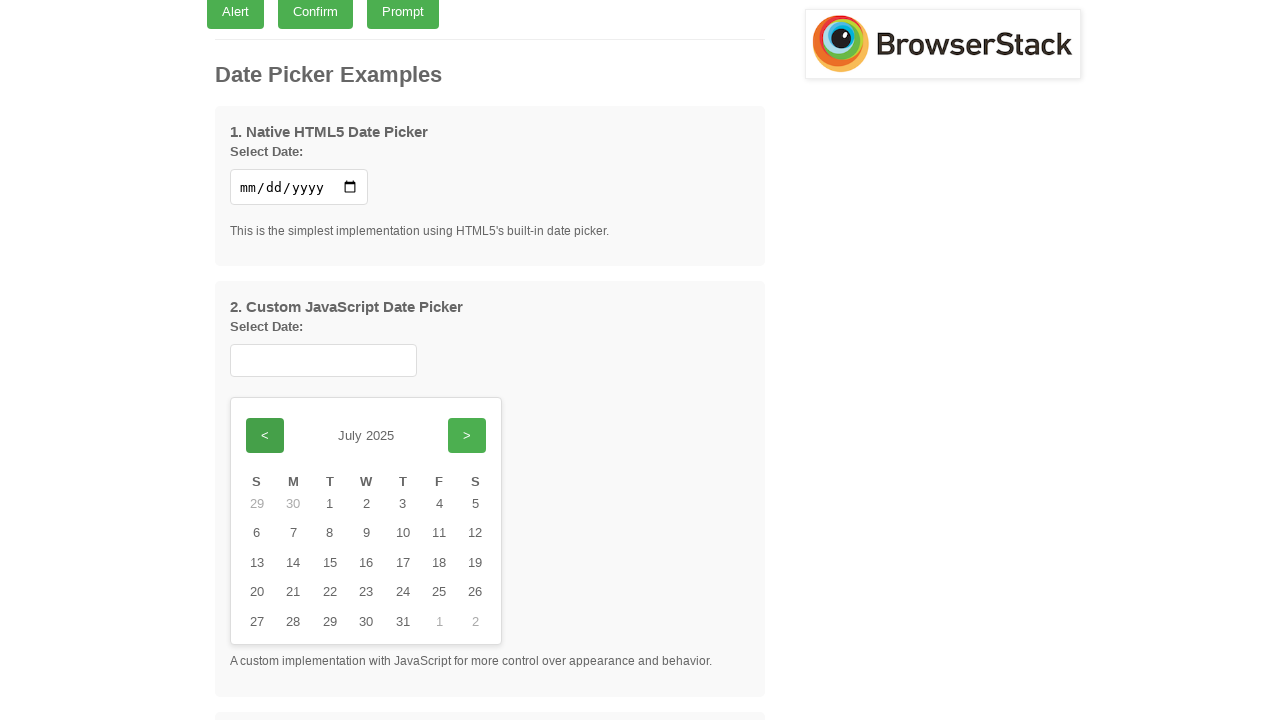

Clicked previous month button to navigate to March 2025 at (265, 436) on #prevMonthBtn
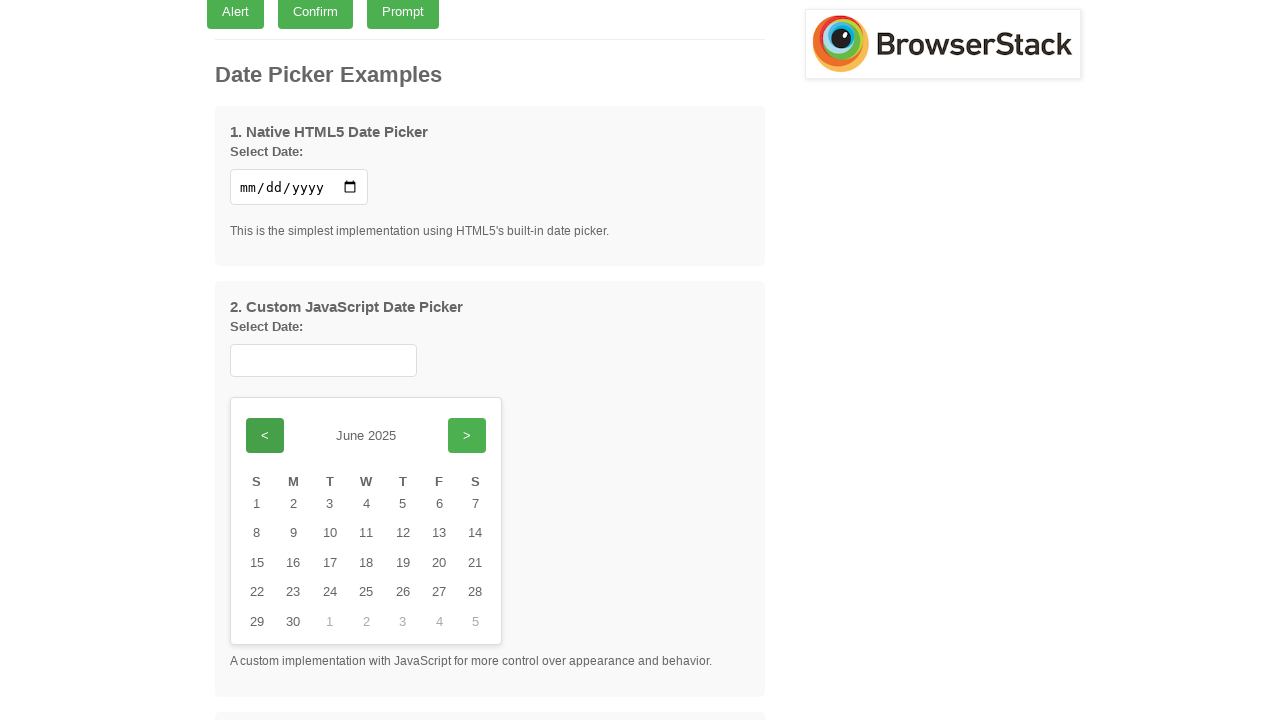

Clicked previous month button to navigate to March 2025 at (265, 436) on #prevMonthBtn
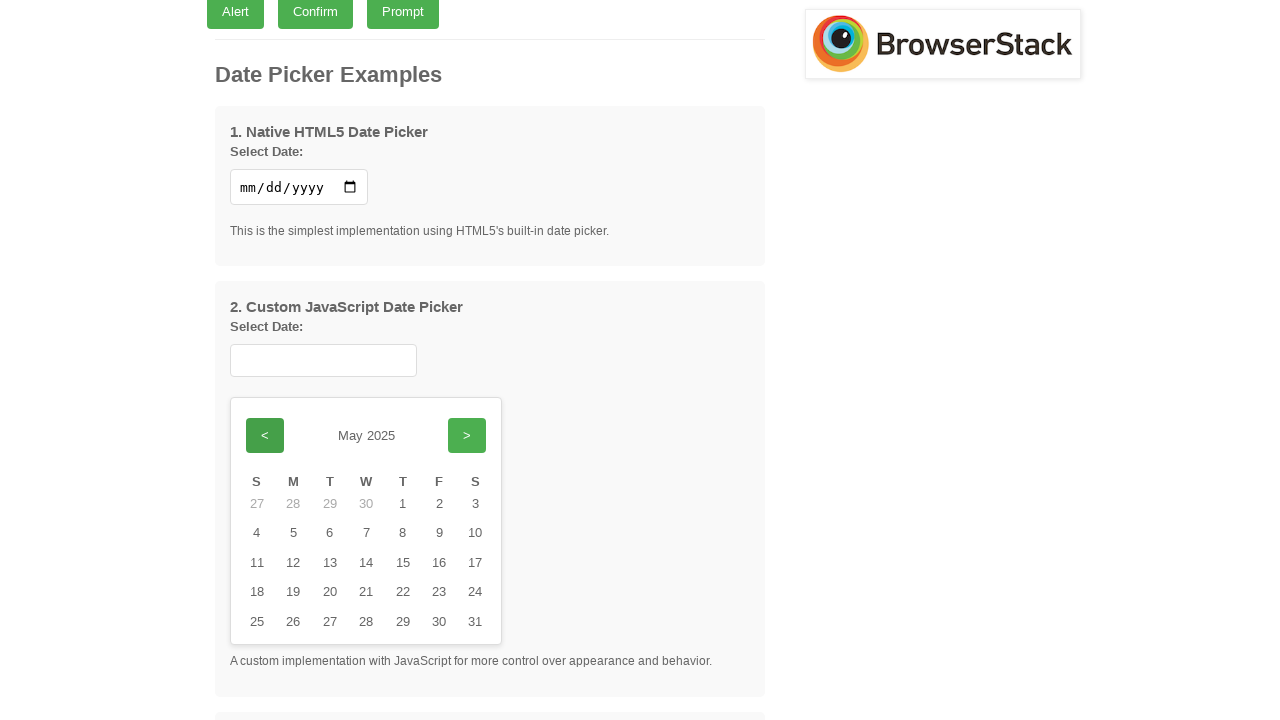

Clicked previous month button to navigate to March 2025 at (265, 436) on #prevMonthBtn
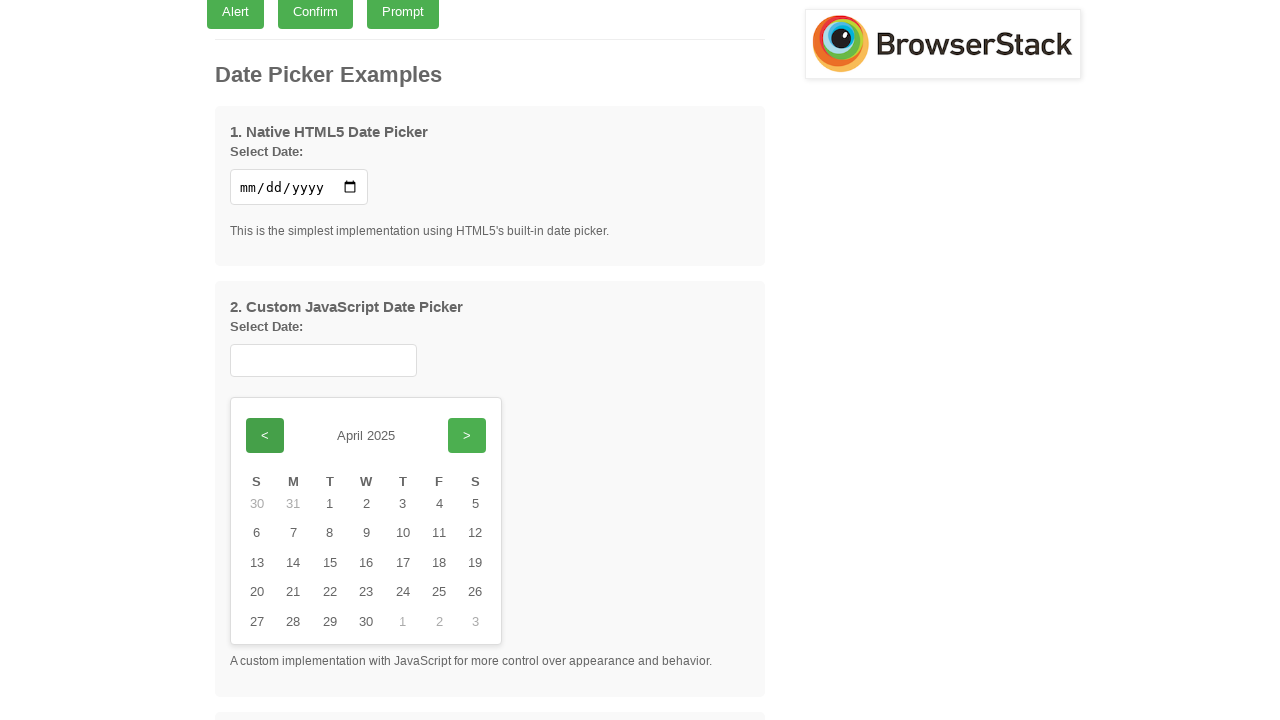

Clicked previous month button to navigate to March 2025 at (265, 436) on #prevMonthBtn
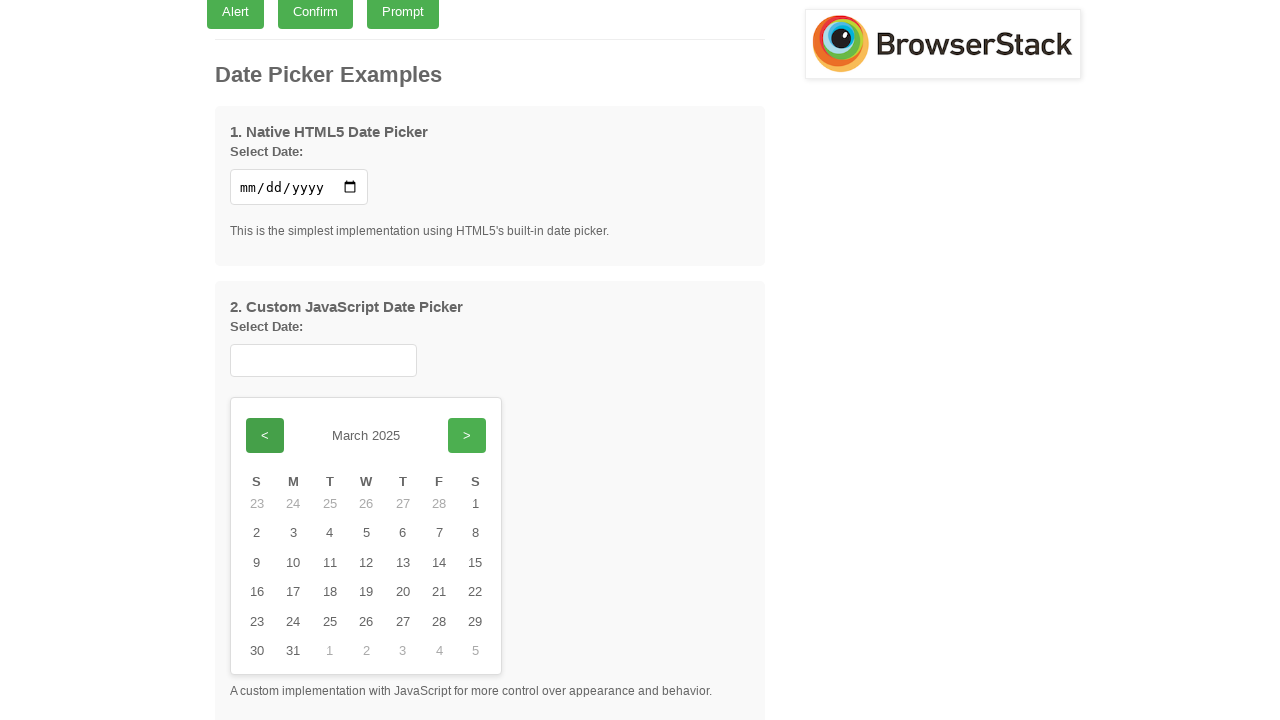

Clicked the 15th day in the calendar at (475, 563) on .calendar-day:has-text("15")
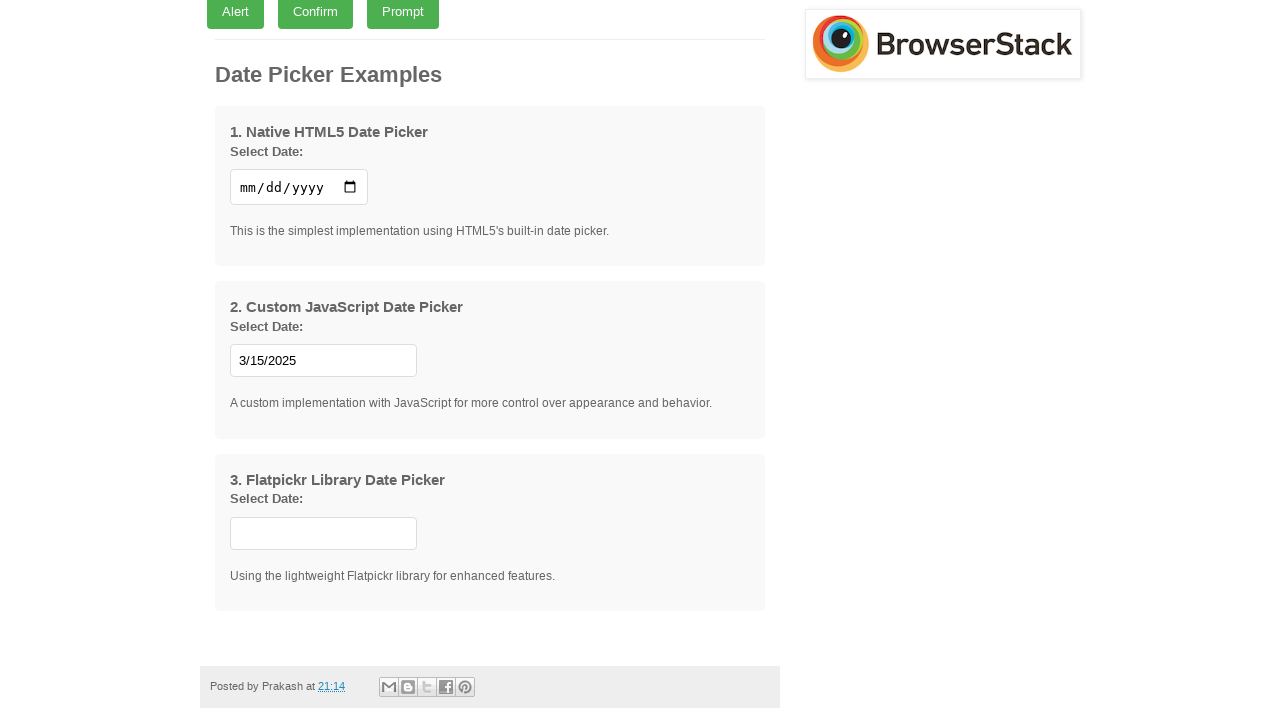

Waited 1 second for date selection to process
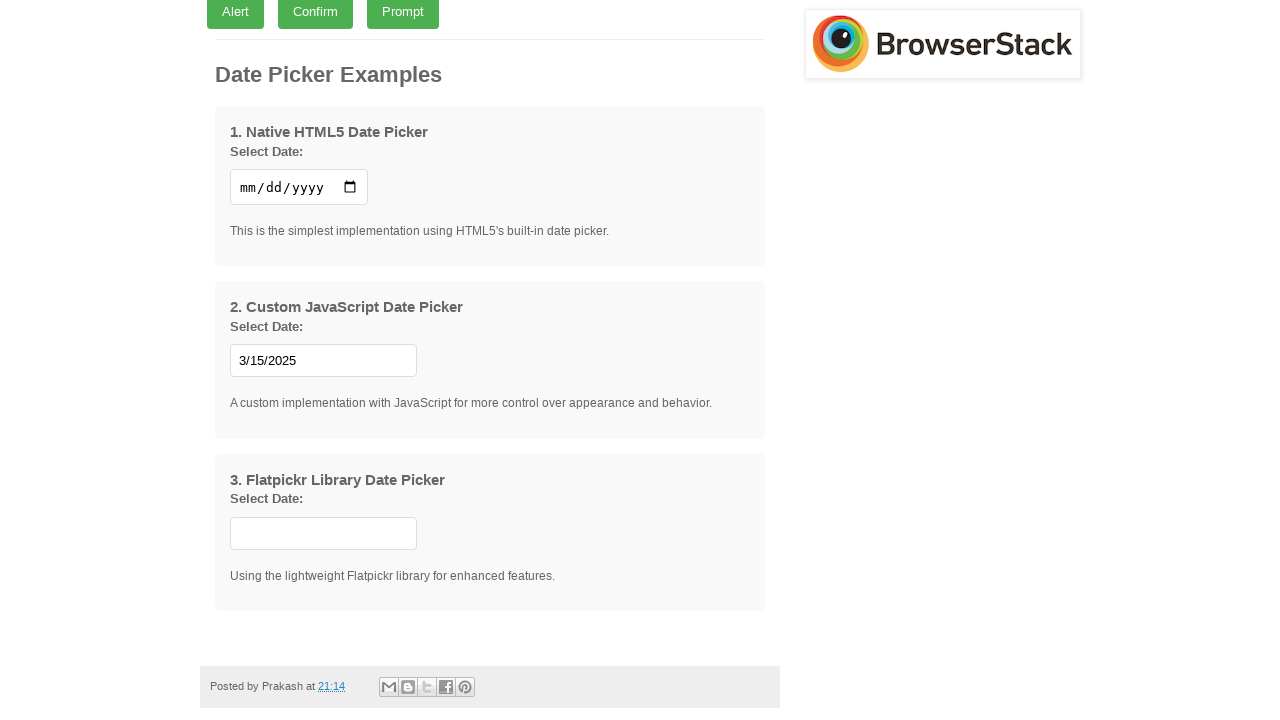

Retrieved the selected date value from input field
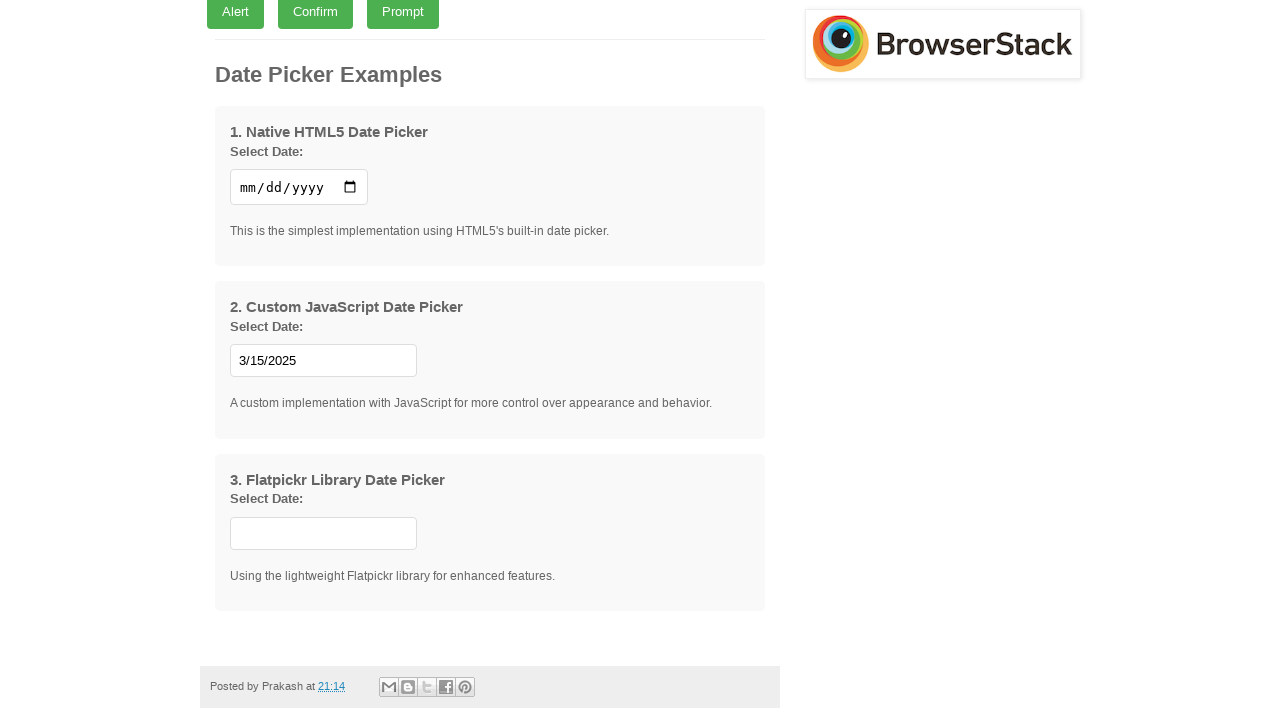

Verified that selected date contains '3/15/2025'
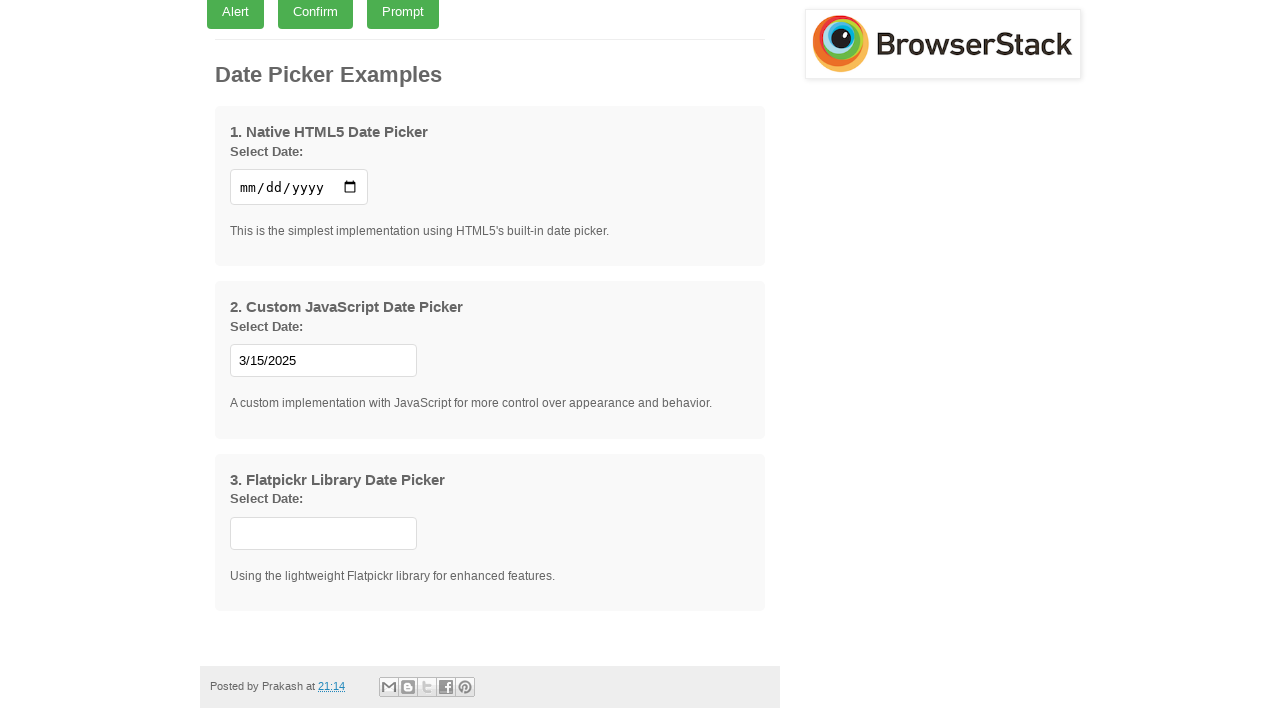

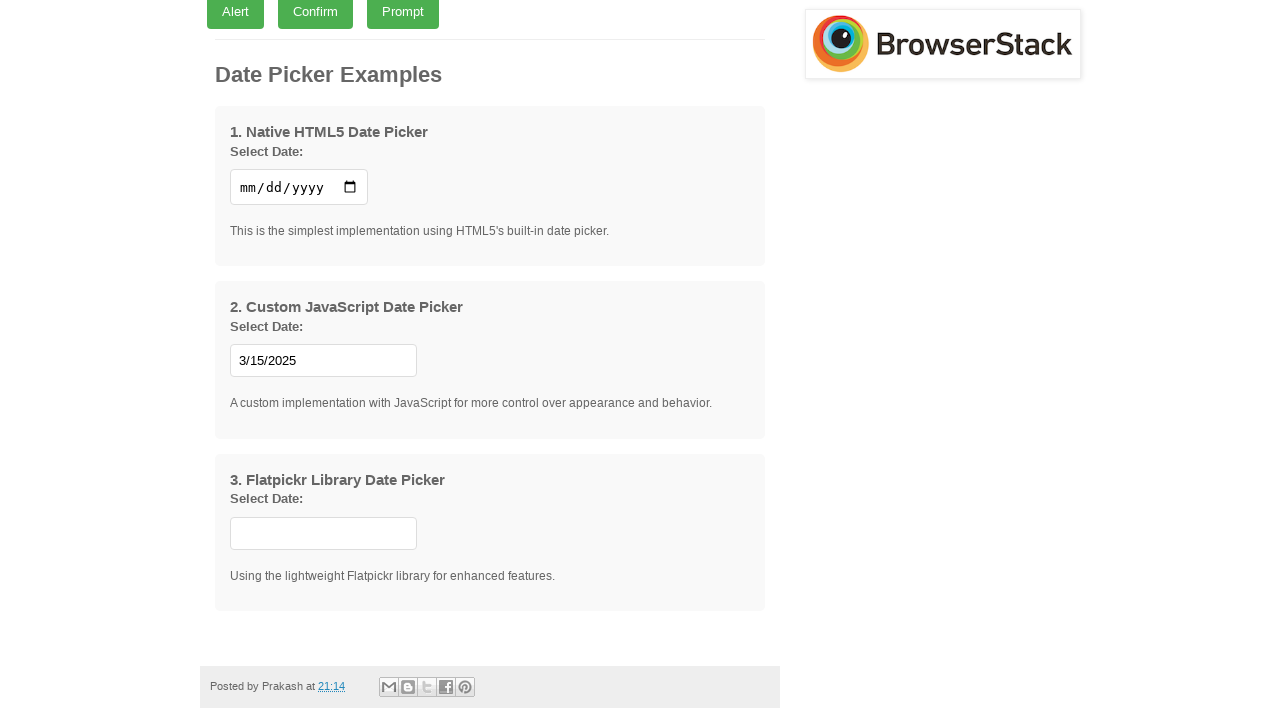